Navigates to the OrangeHRM login page and verifies that all login page elements (username input, password input, login button, forgot password link, and logo) are visible.

Starting URL: https://opensource-demo.orangehrmlive.com/web/index.php/auth/login

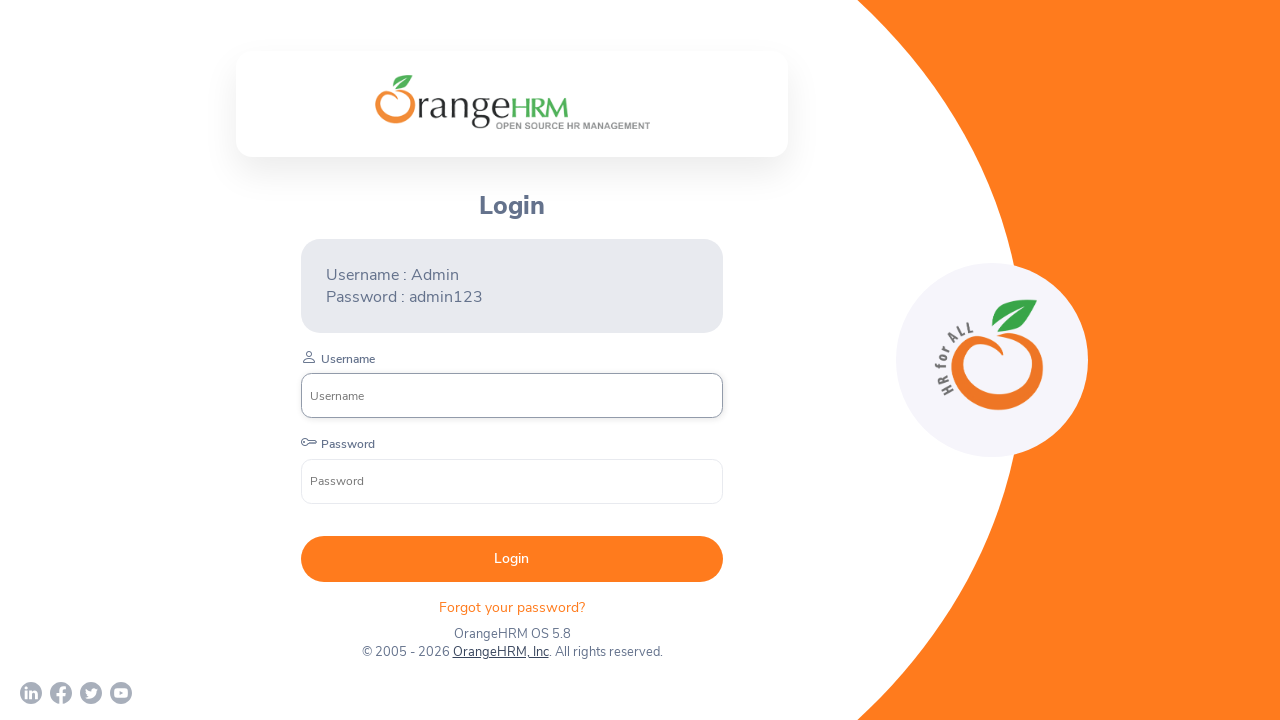

Waited for page to reach networkidle state
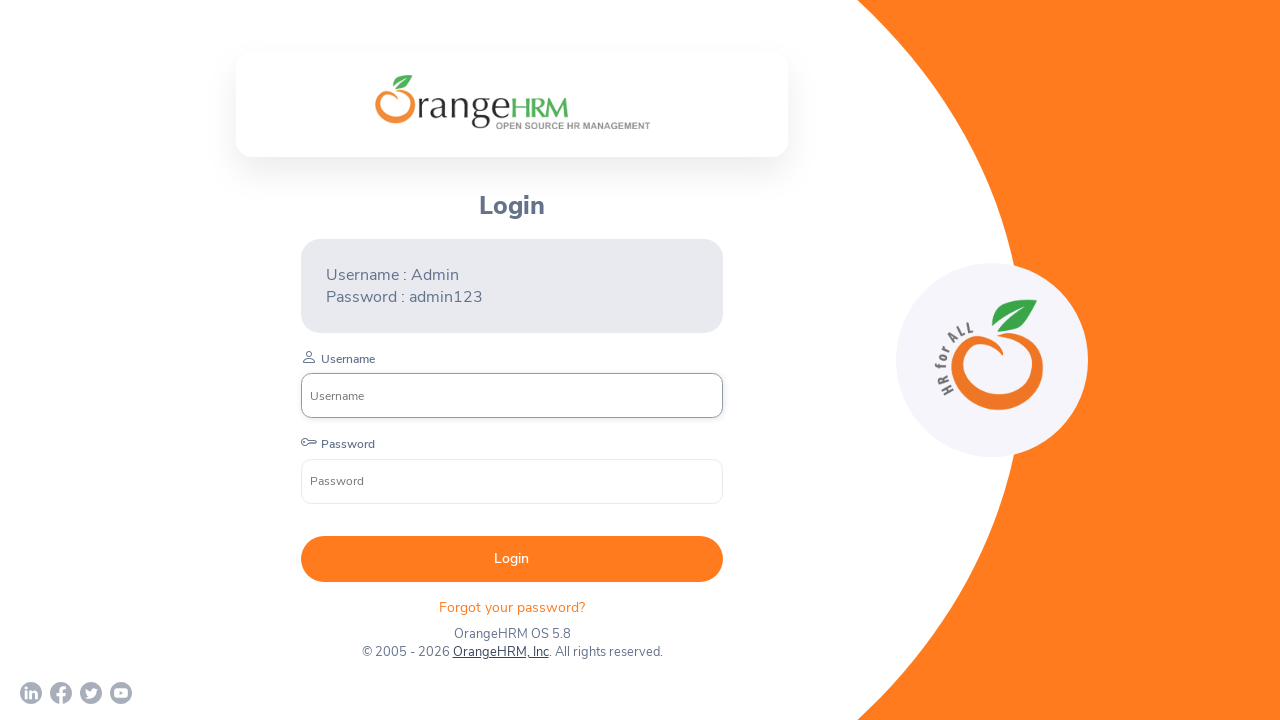

OrangeHRM login logo is visible
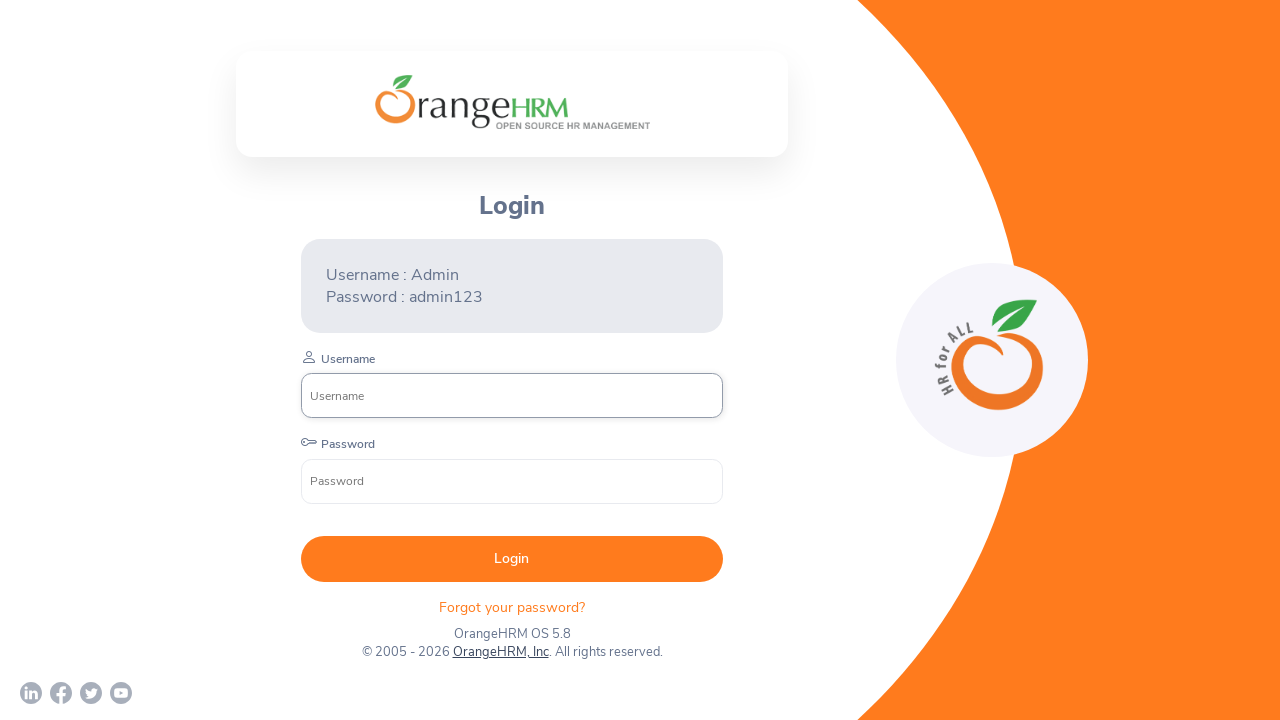

Username input field is visible
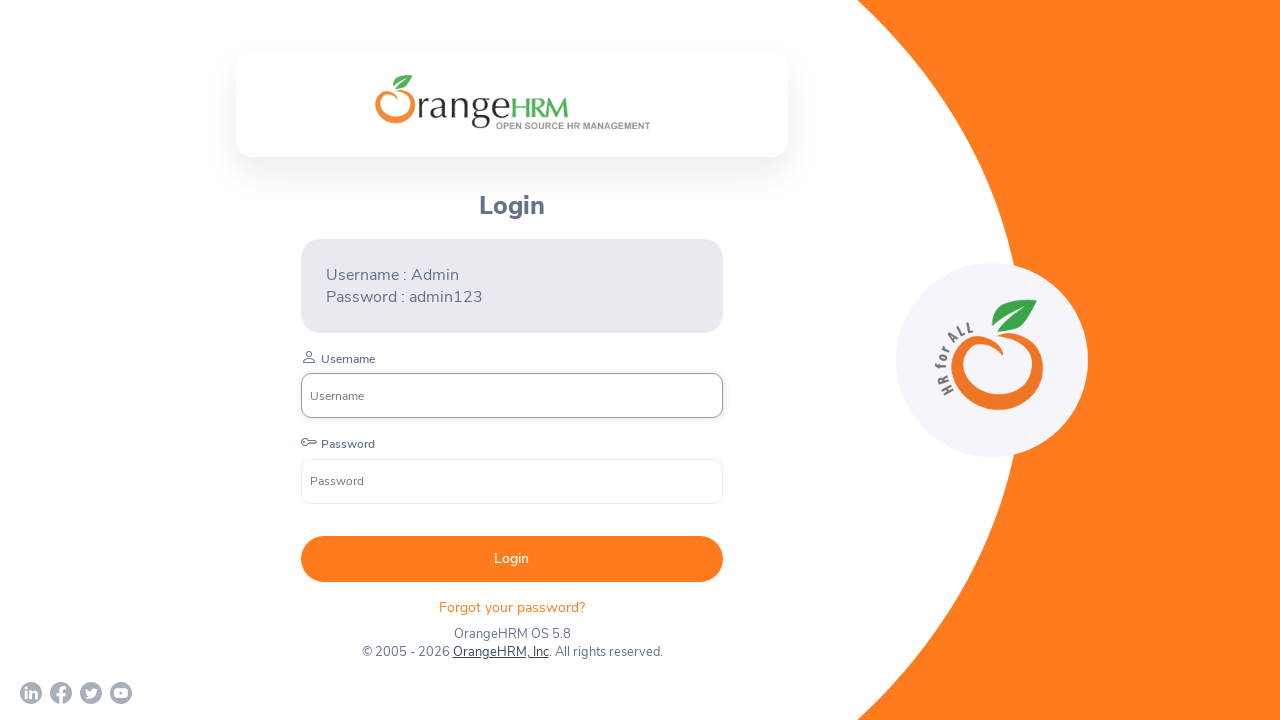

Password input field is visible
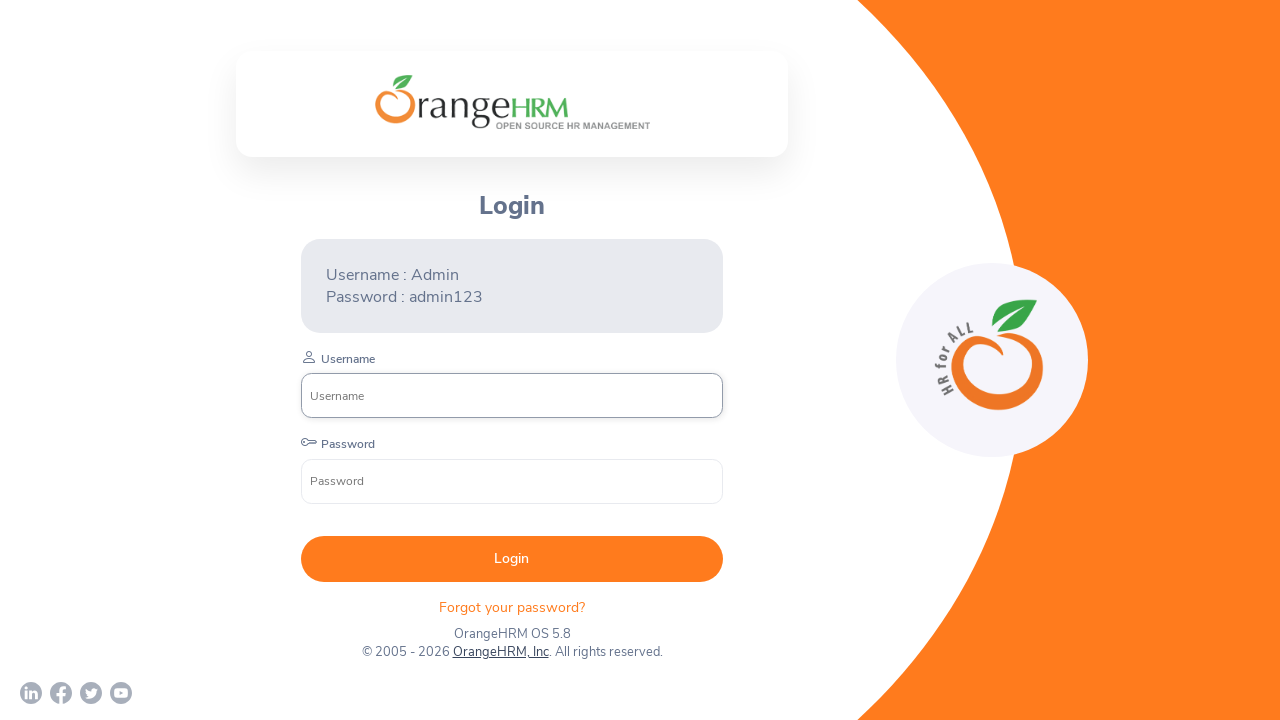

Login button is visible
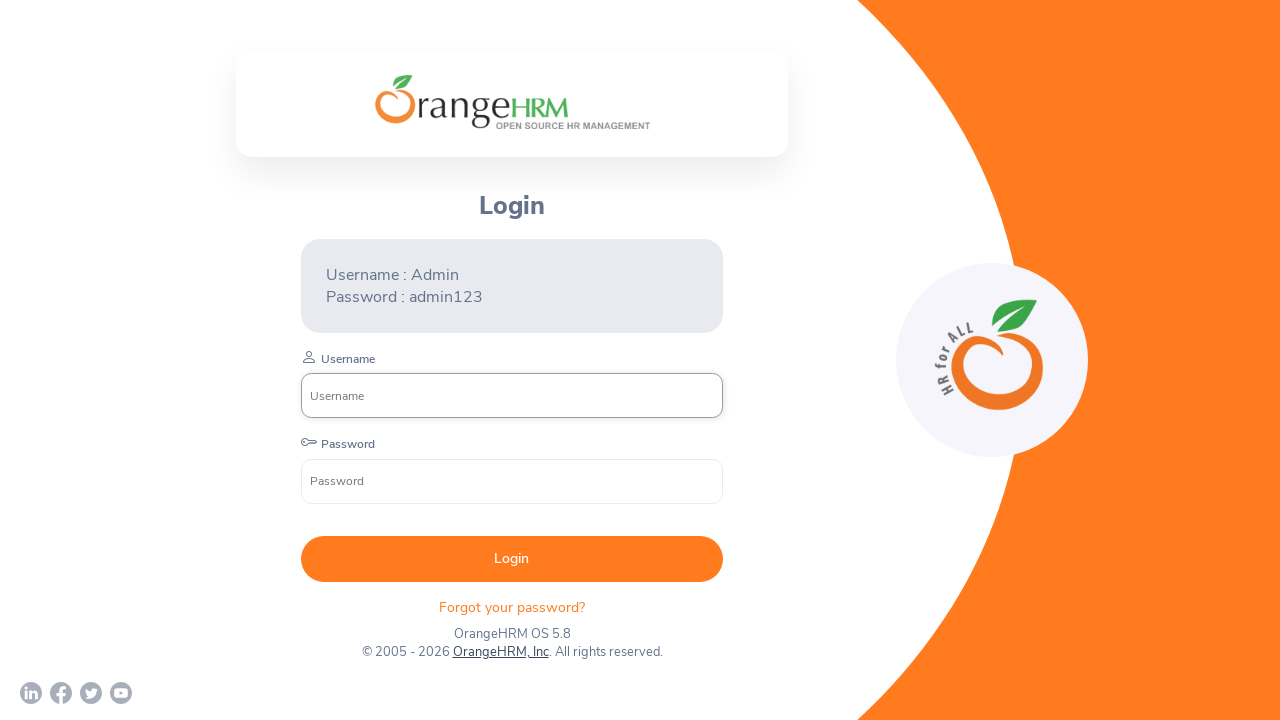

Forgot password link is visible
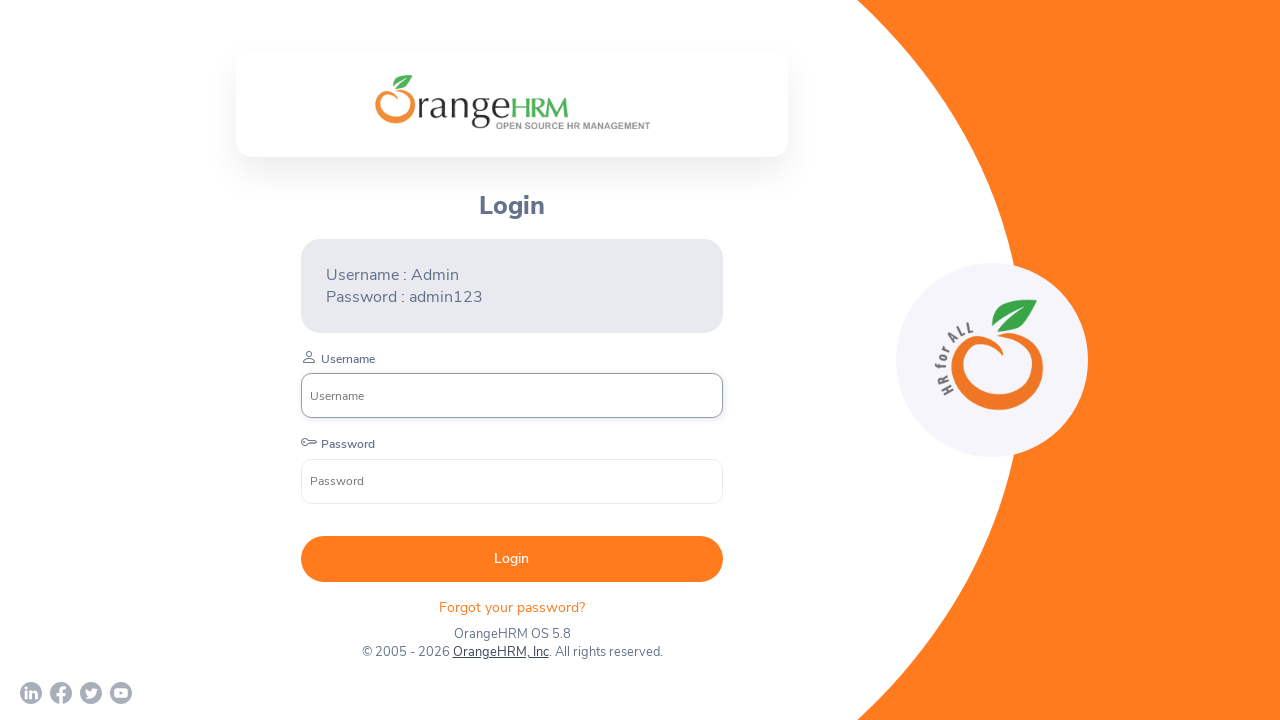

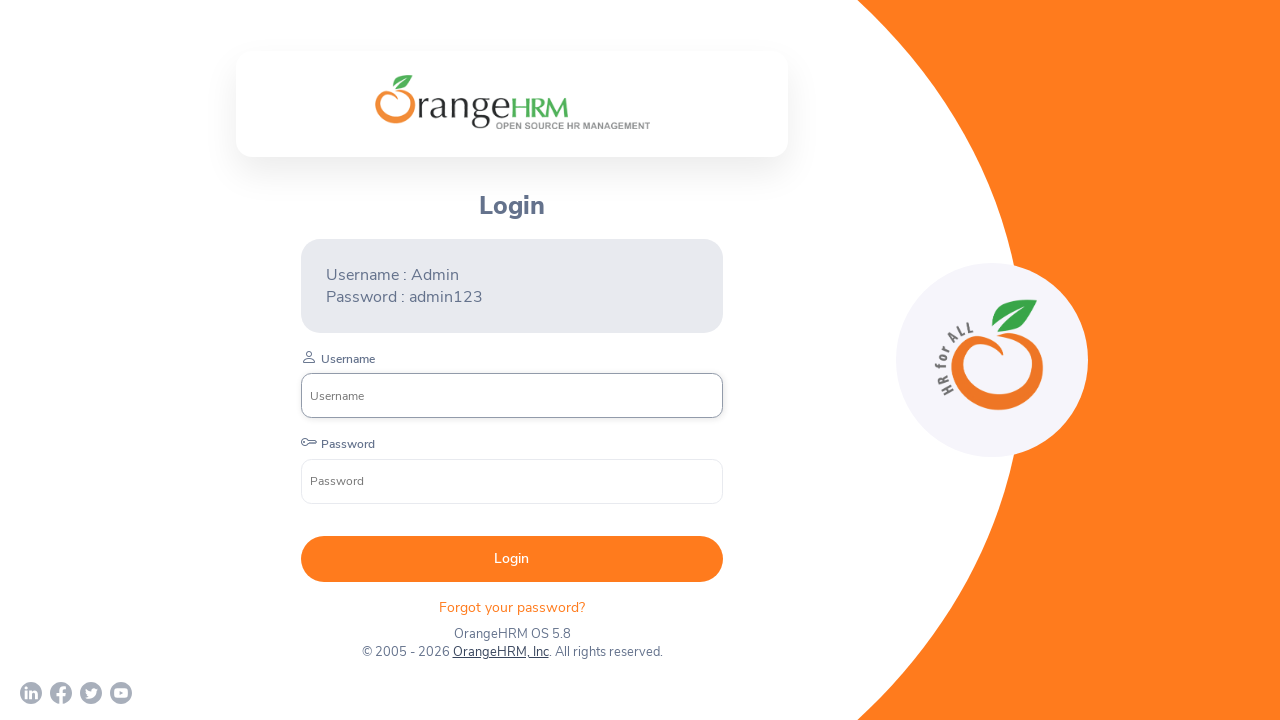